Tests radio button interactions including selecting options and checking selection state

Starting URL: https://www.leafground.com/radio.xhtml

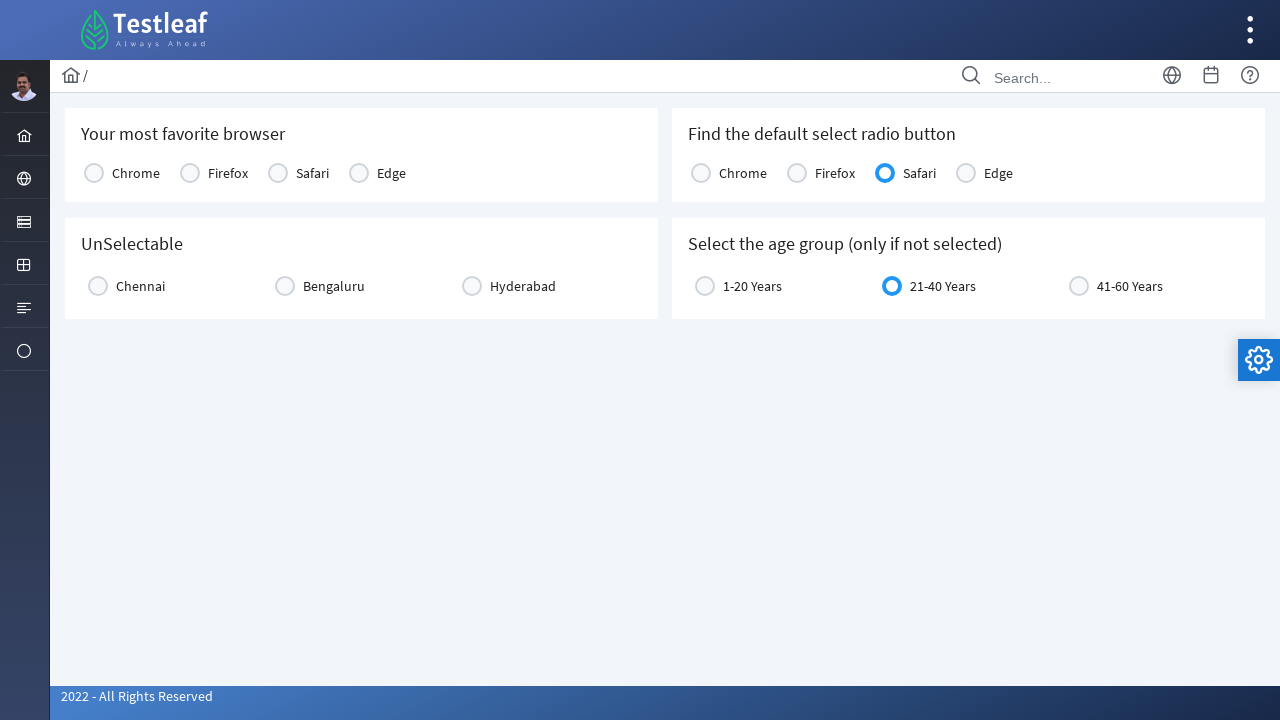

Selected age group 'below 20' at (752, 286) on #j_idt87\:age > div > div:nth-child(1) > label
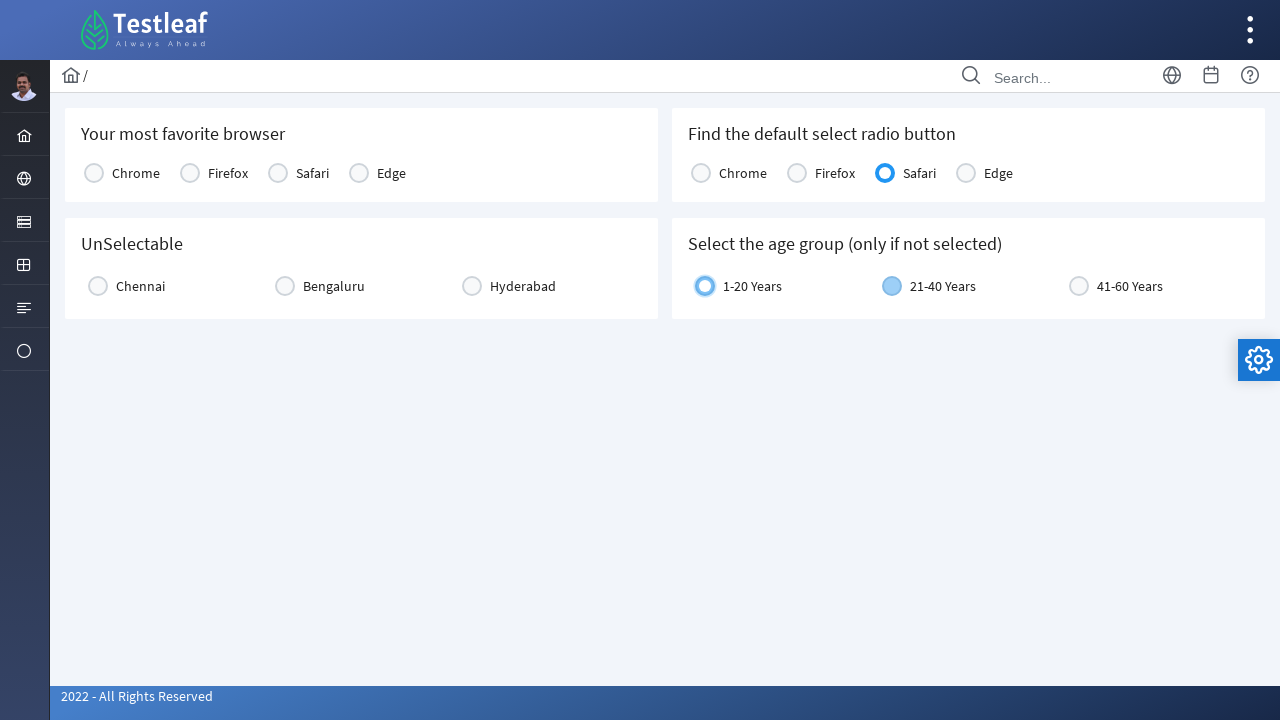

Selected favorite console option at (136, 173) on #j_idt87\:console1 > tbody > tr > td:nth-child(1) > label
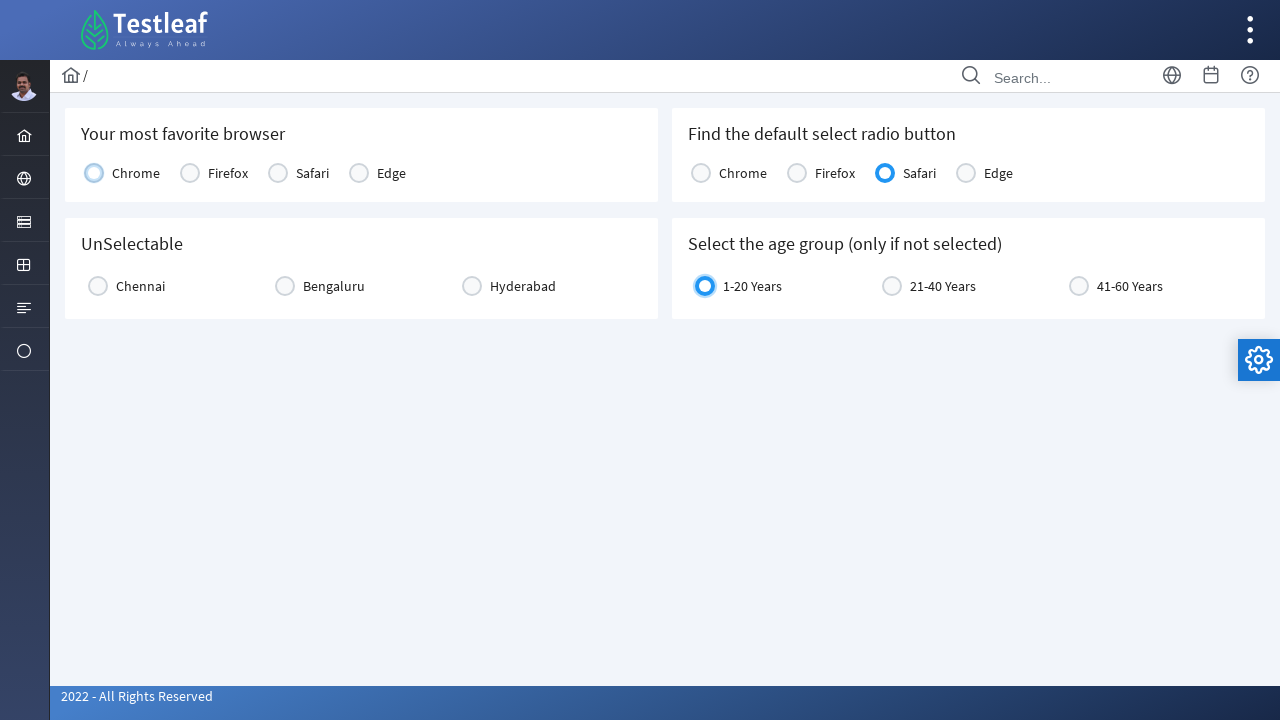

Located unselectable radio button element
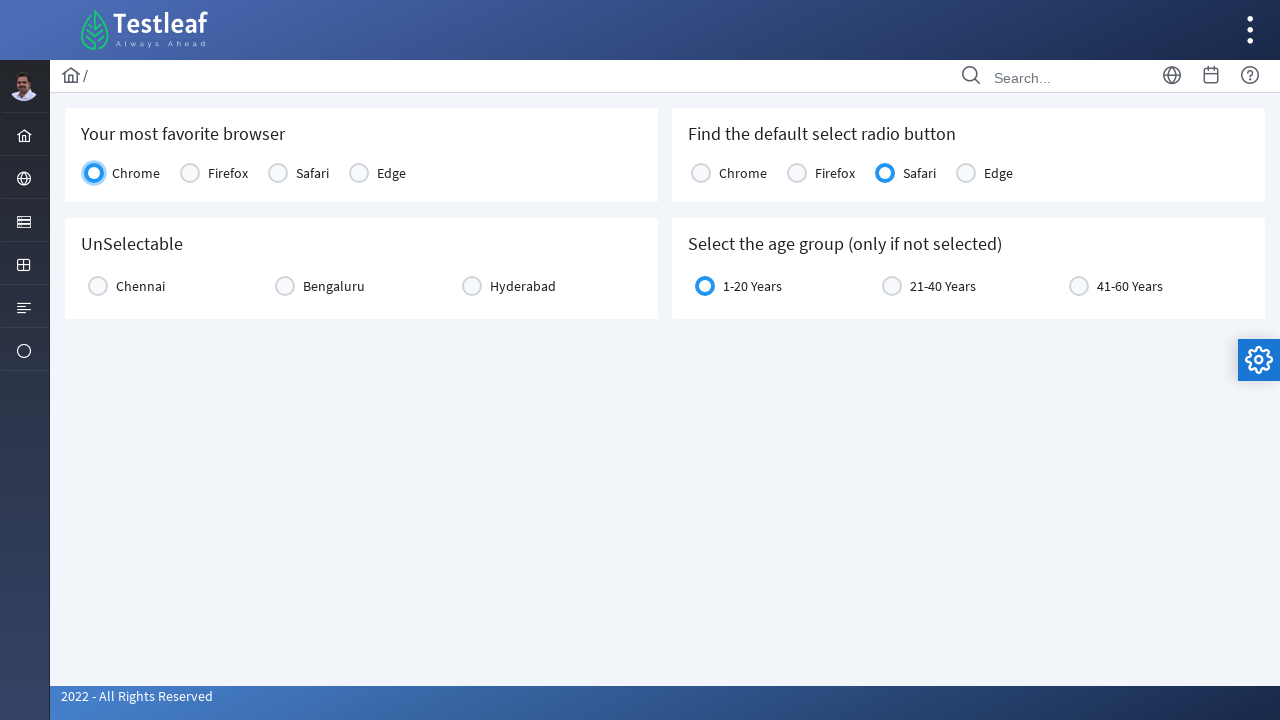

Checked if unselectable element is selected: False
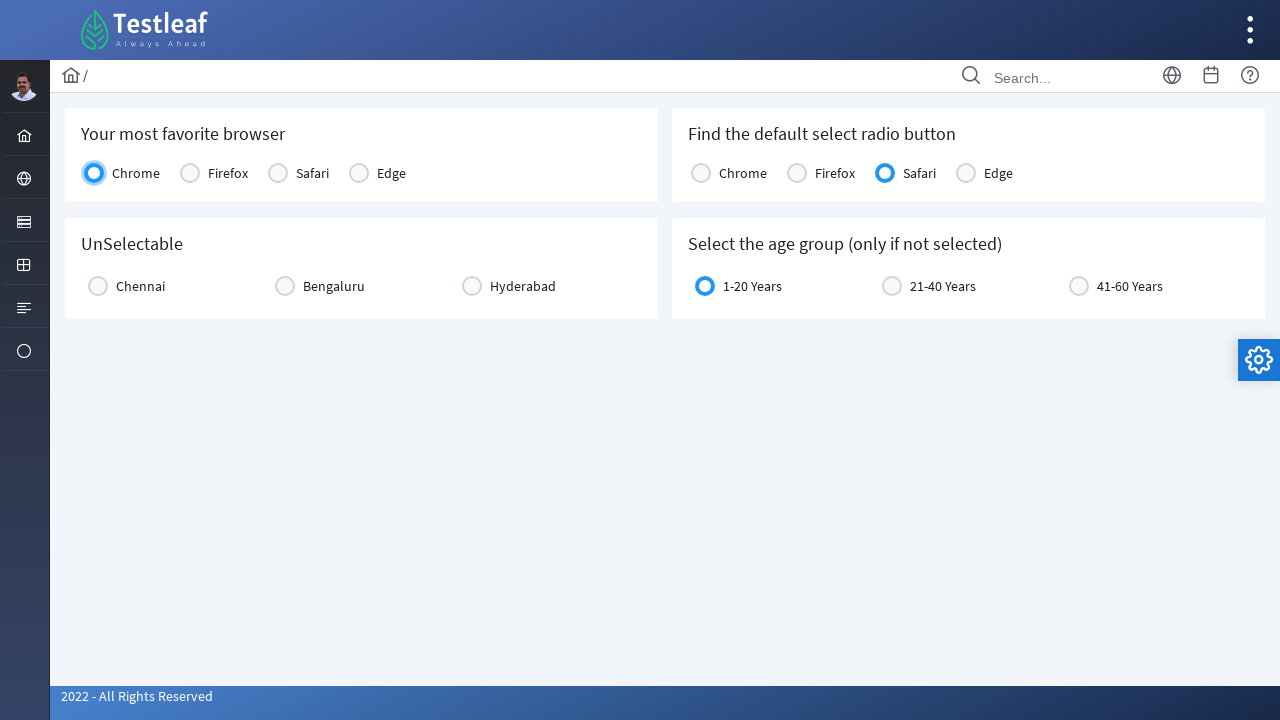

Located default selected radio button element
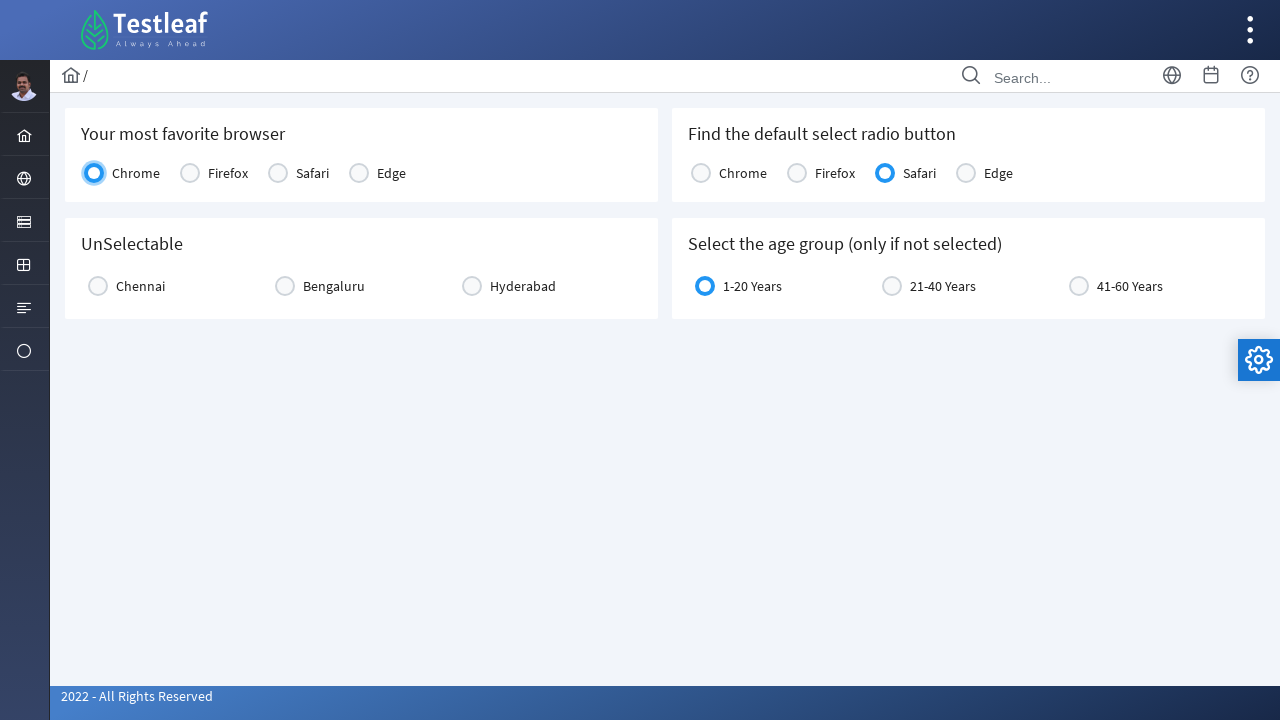

Verified default selected radio button state
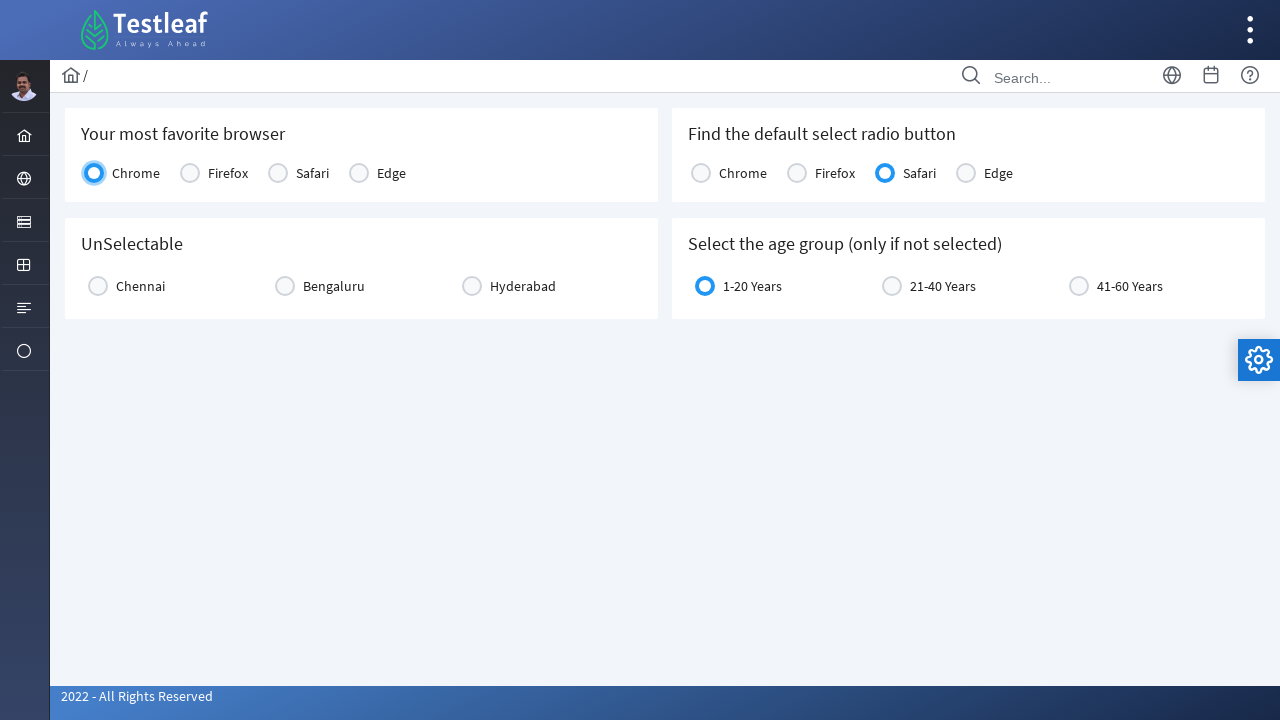

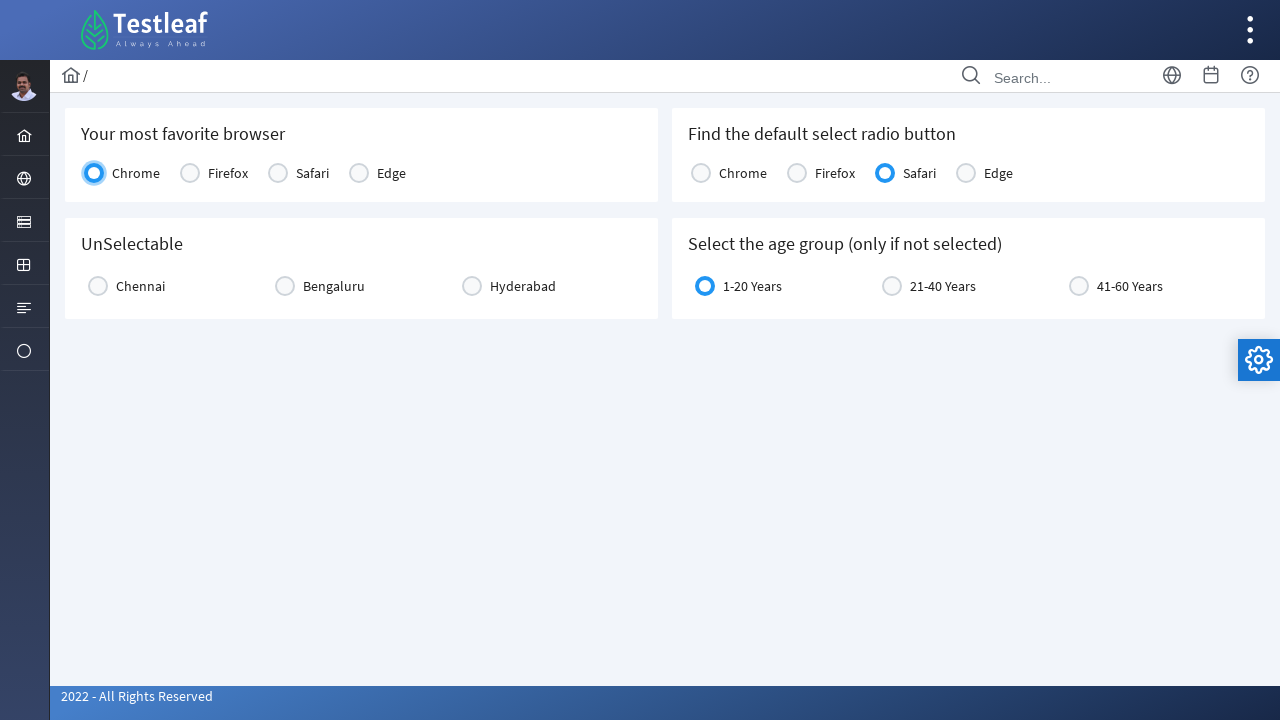